Tests navigation to UI Testing Concepts section, clicks on Disabled menu item, and verifies the enabled state of a name input field

Starting URL: https://demoapps.qspiders.com/

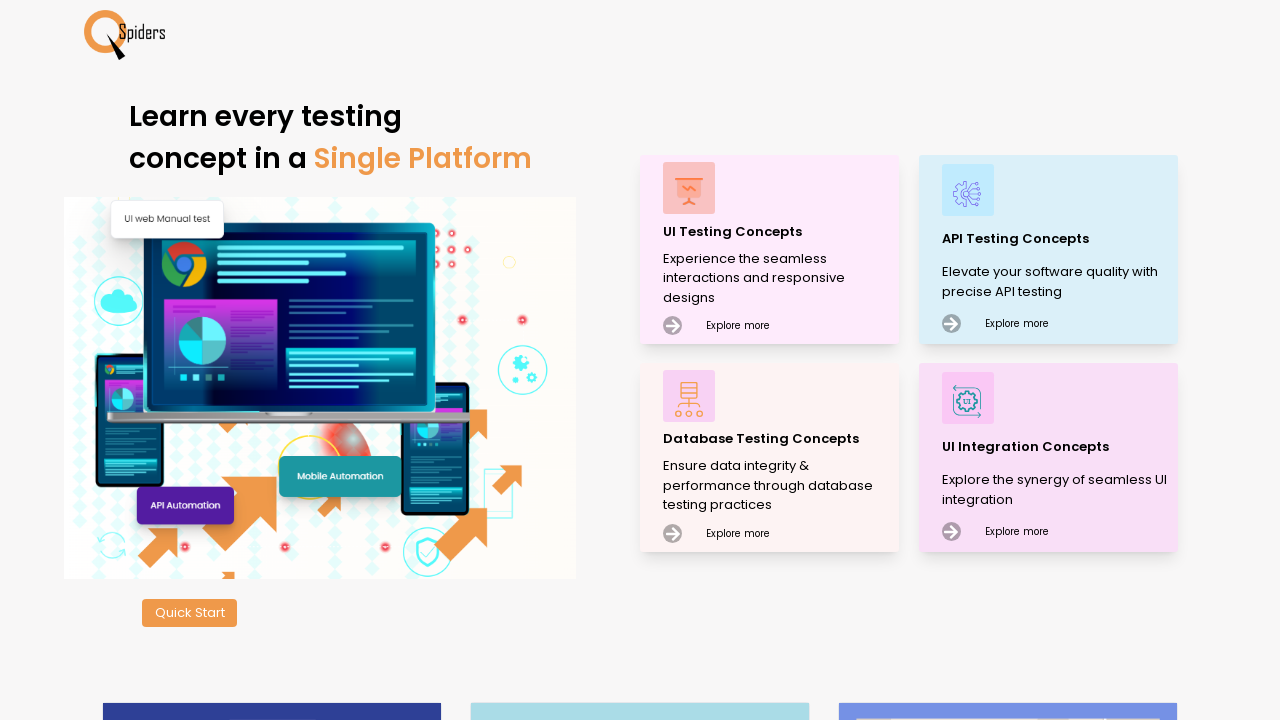

Clicked on UI Testing Concepts navigation item at (778, 232) on xpath=//p[text()='UI Testing Concepts']
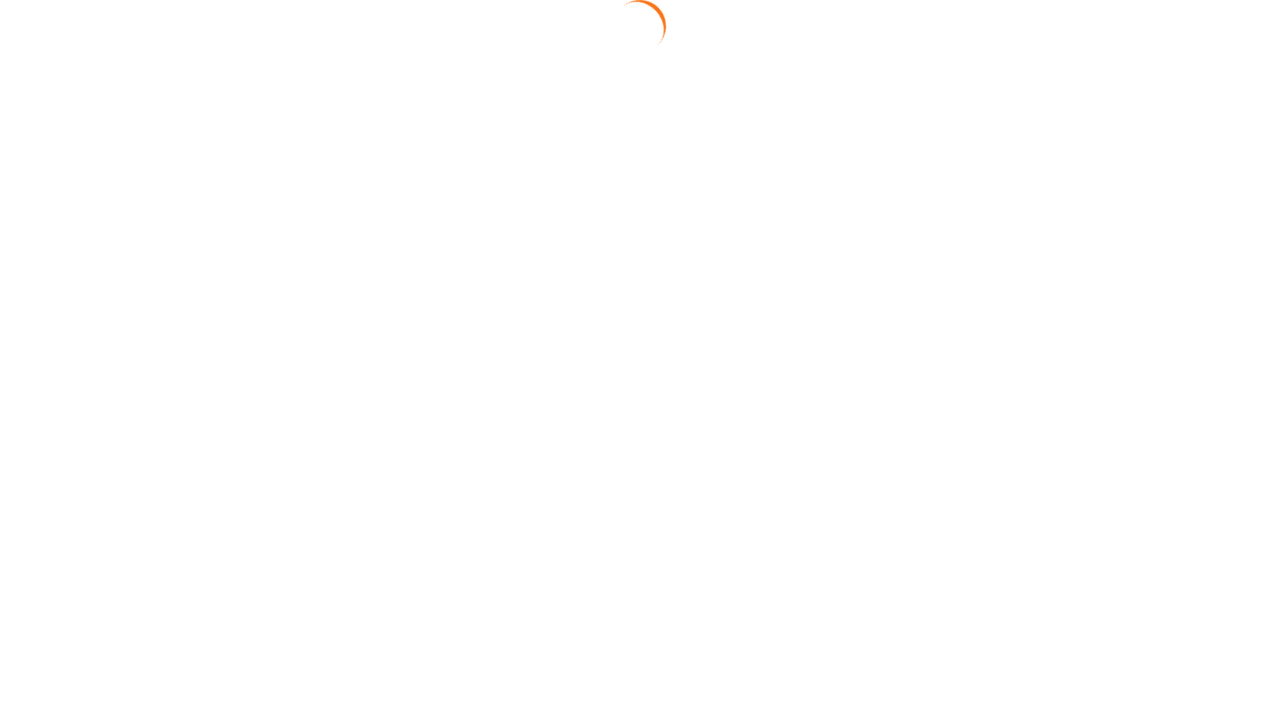

Waited for page to load after clicking UI Testing Concepts
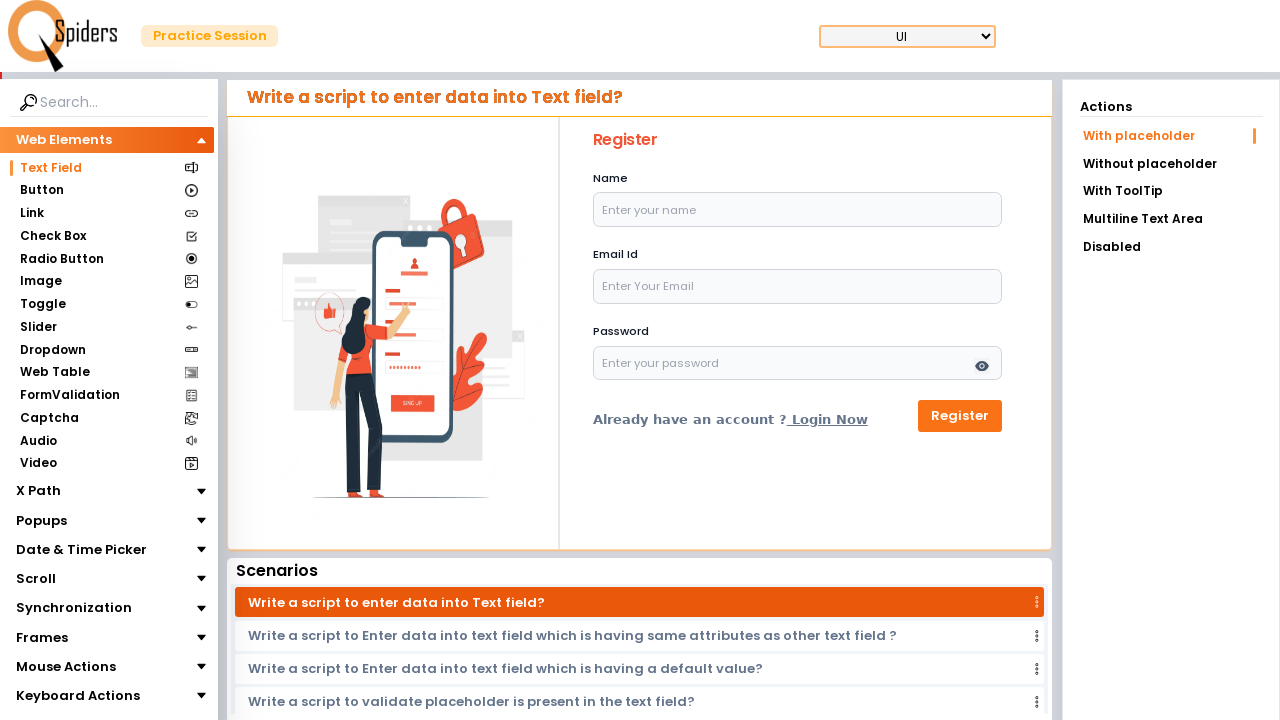

Clicked on Disabled menu item at (1171, 247) on xpath=//li[text()='Disabled']
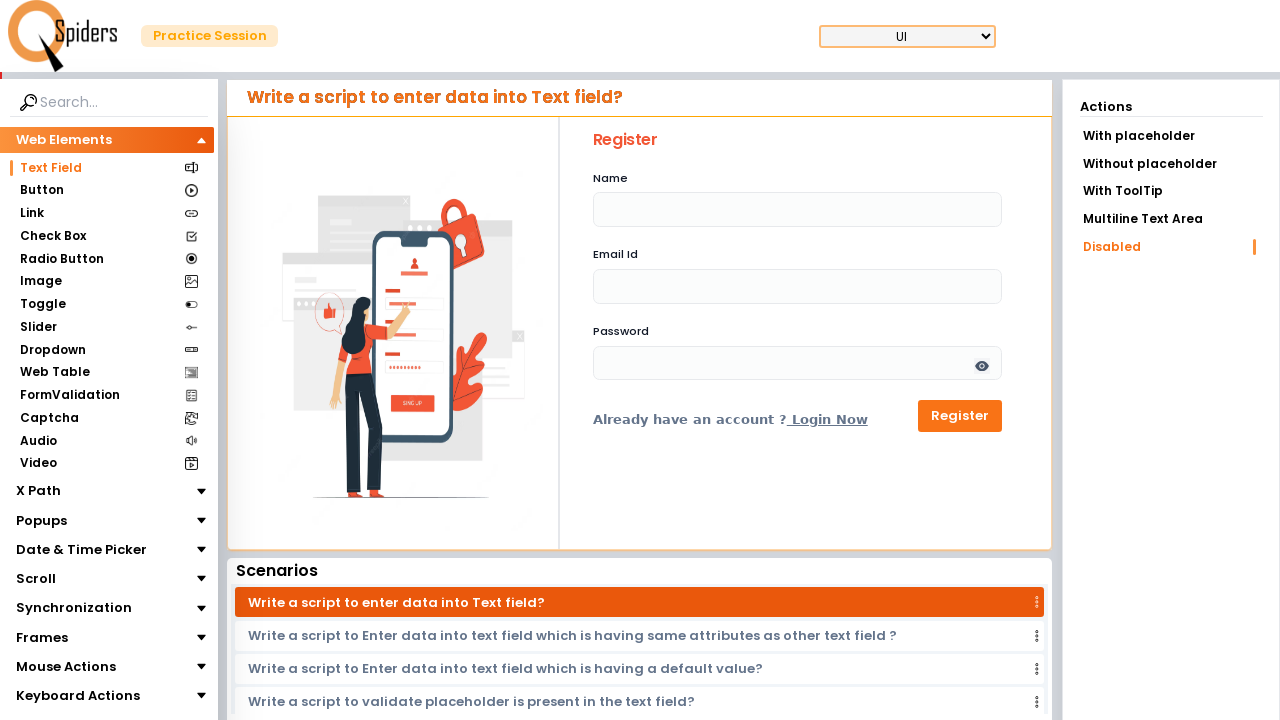

Waited for Disabled menu page to load
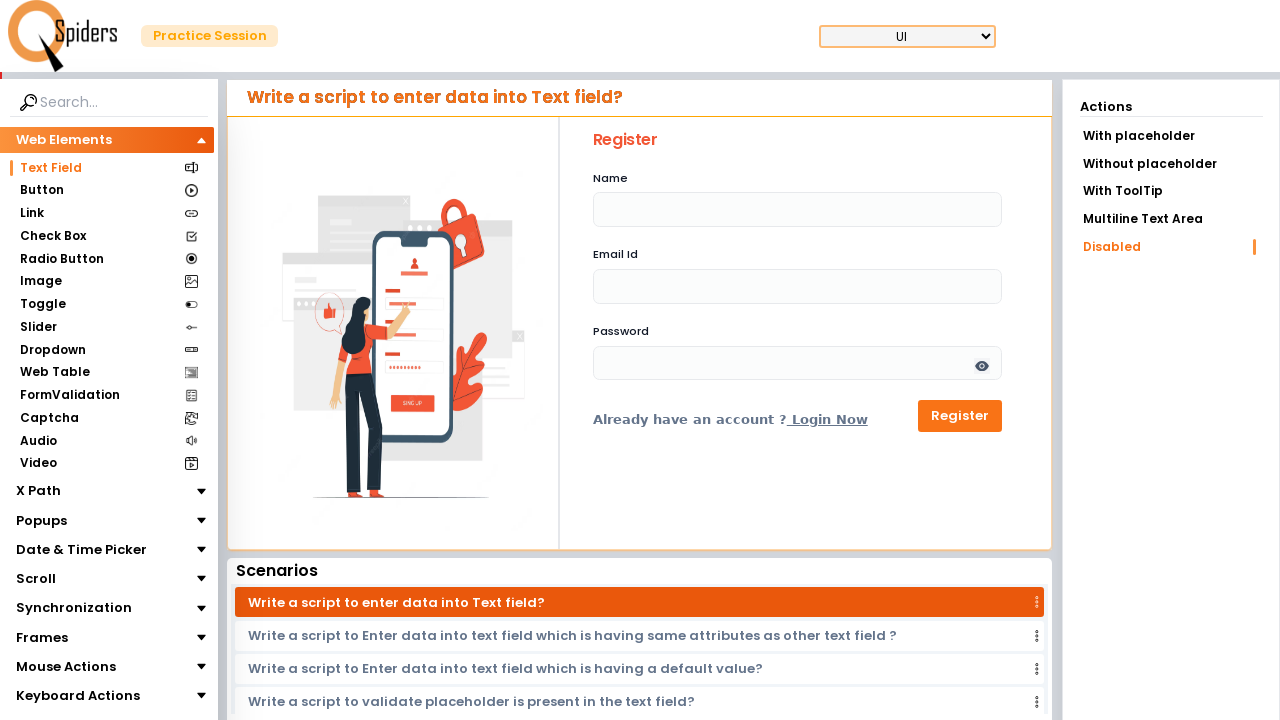

Name input field (#name) is present on the page
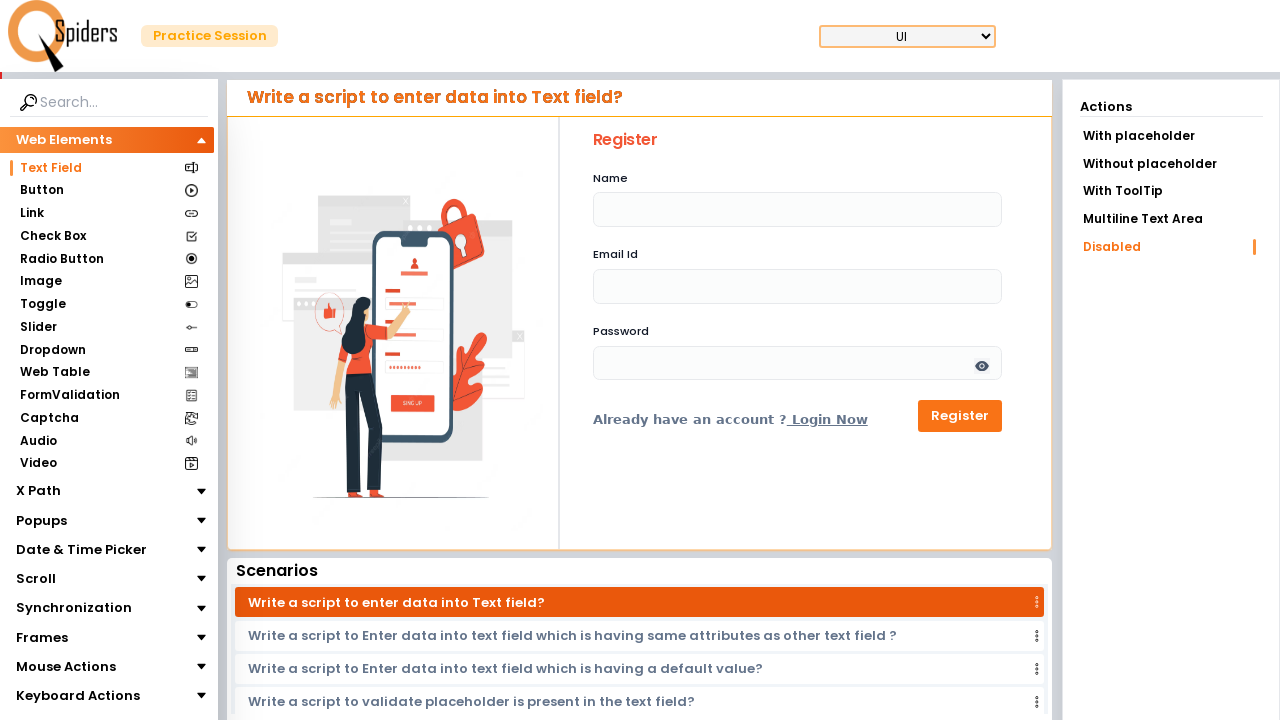

Located the name input field element
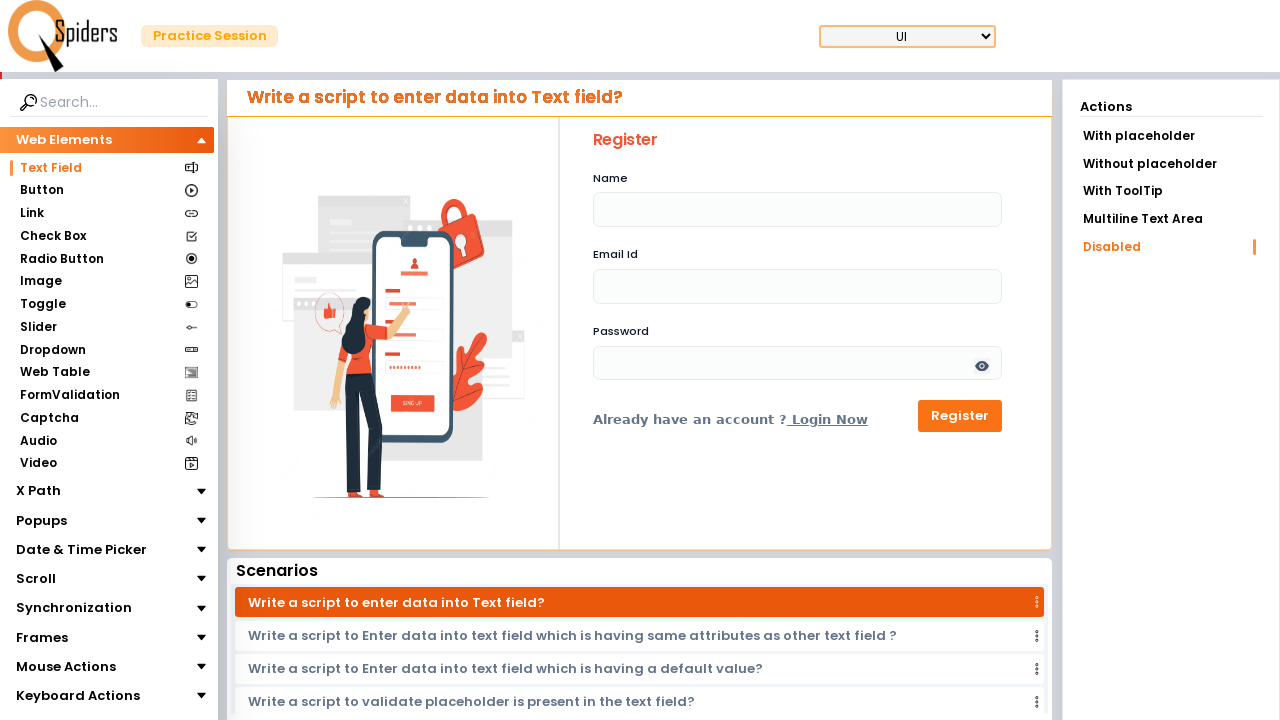

Verified name input field enabled state: False
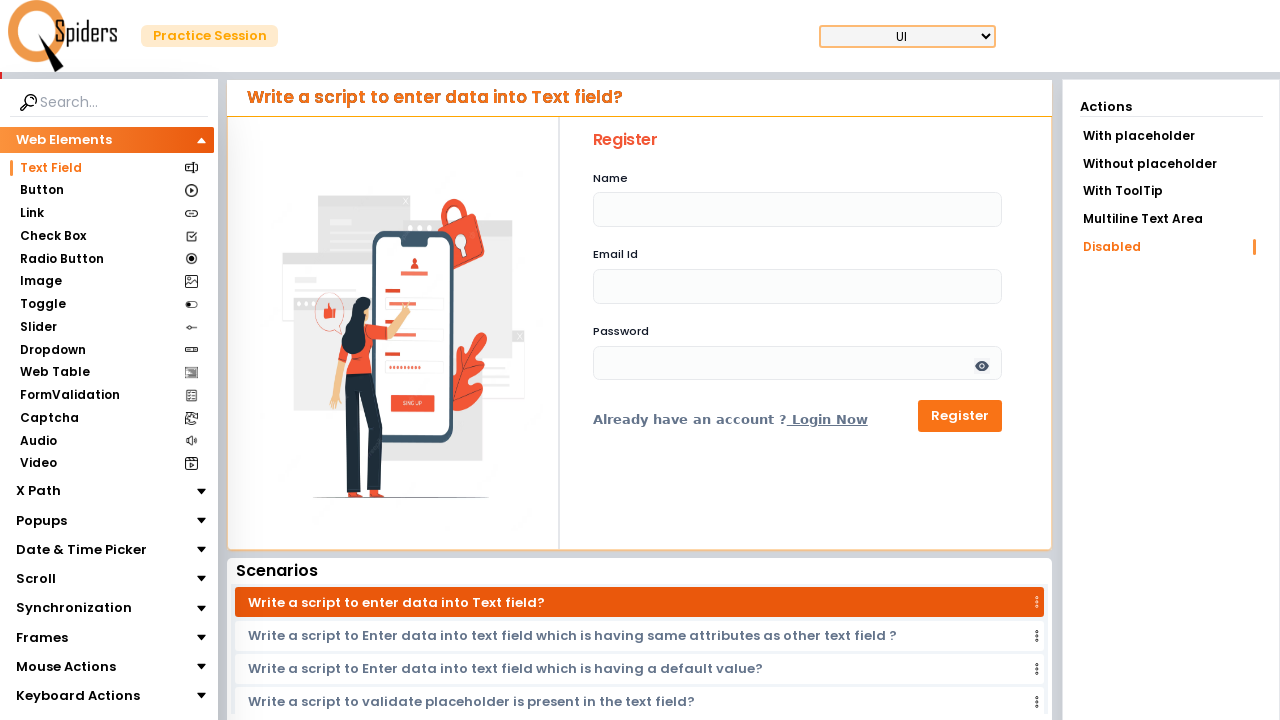

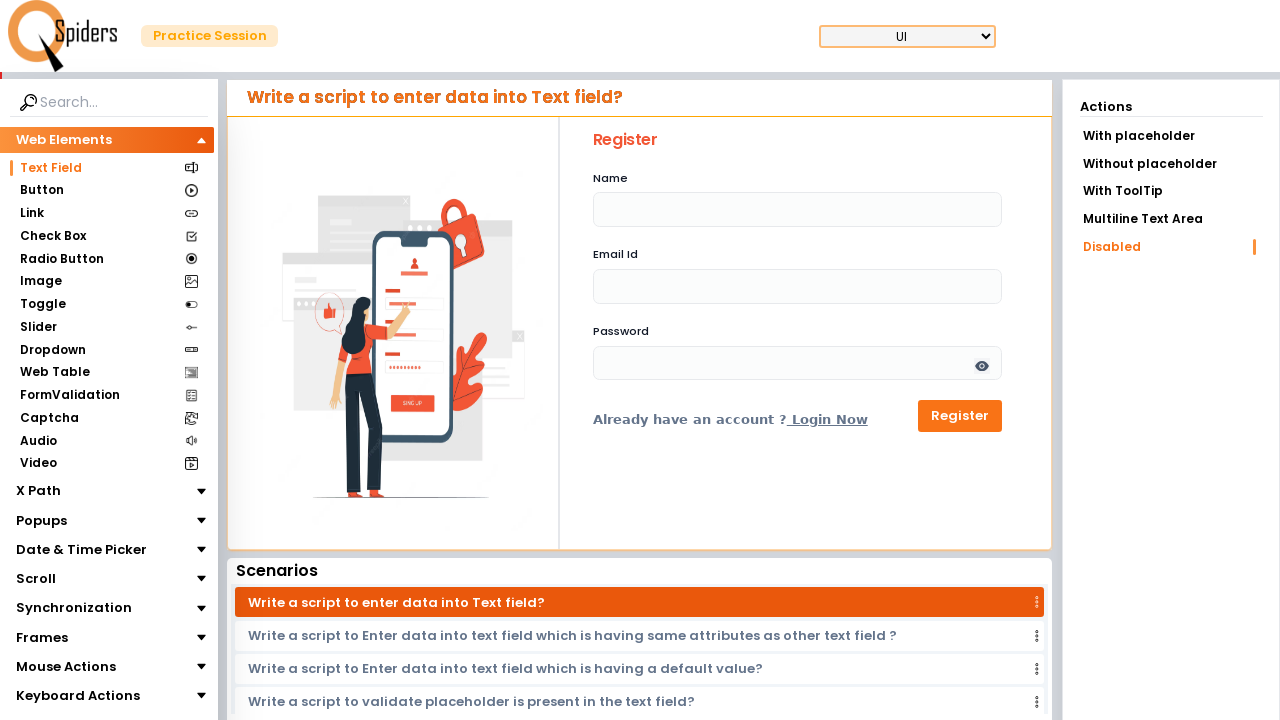